Tests confirmation alert handling by clicking a button, dismissing the confirmation dialog, and verifying the result

Starting URL: https://demoqa.com/alerts

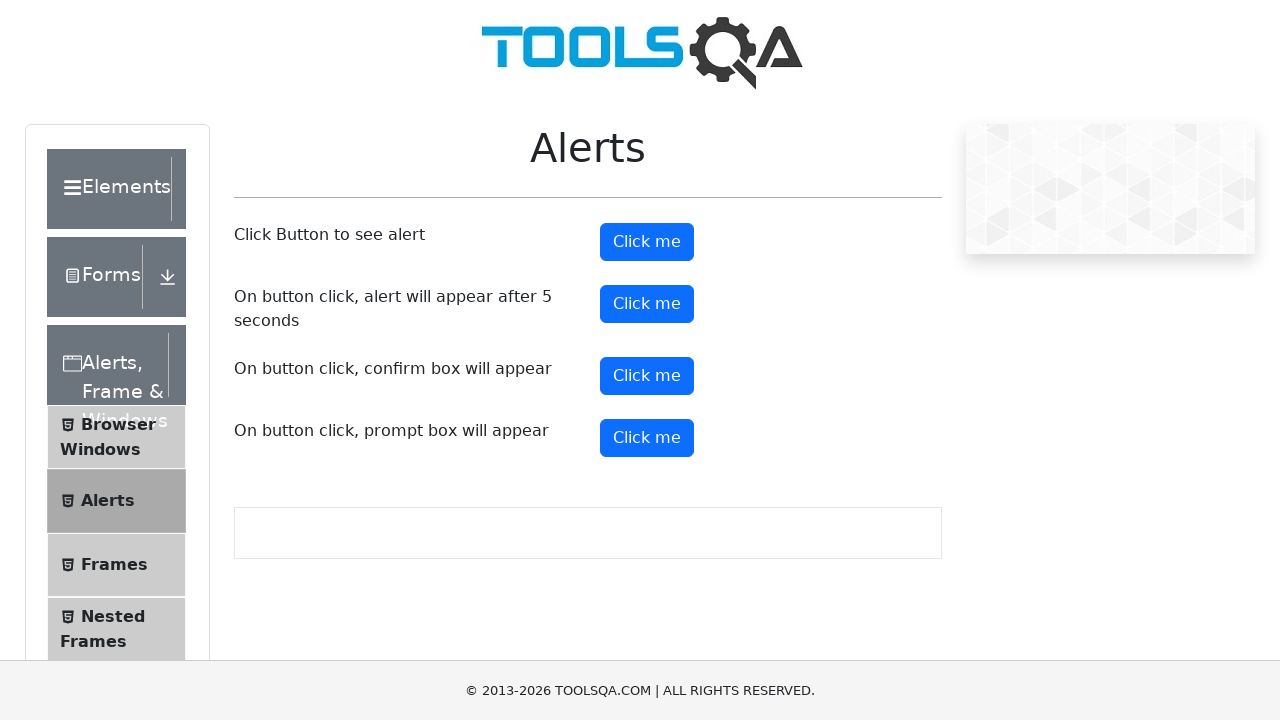

Set up dialog handler to dismiss confirmation dialogs
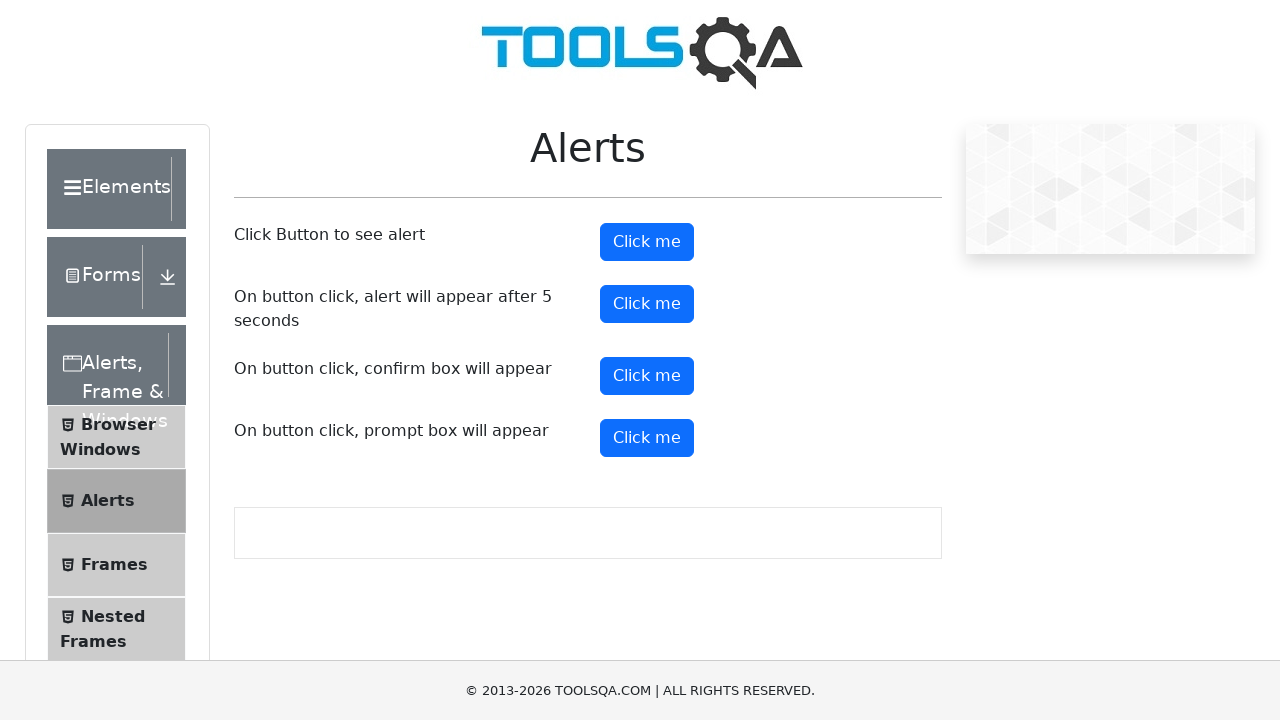

Clicked confirmation button to trigger alert at (647, 376) on #confirmButton
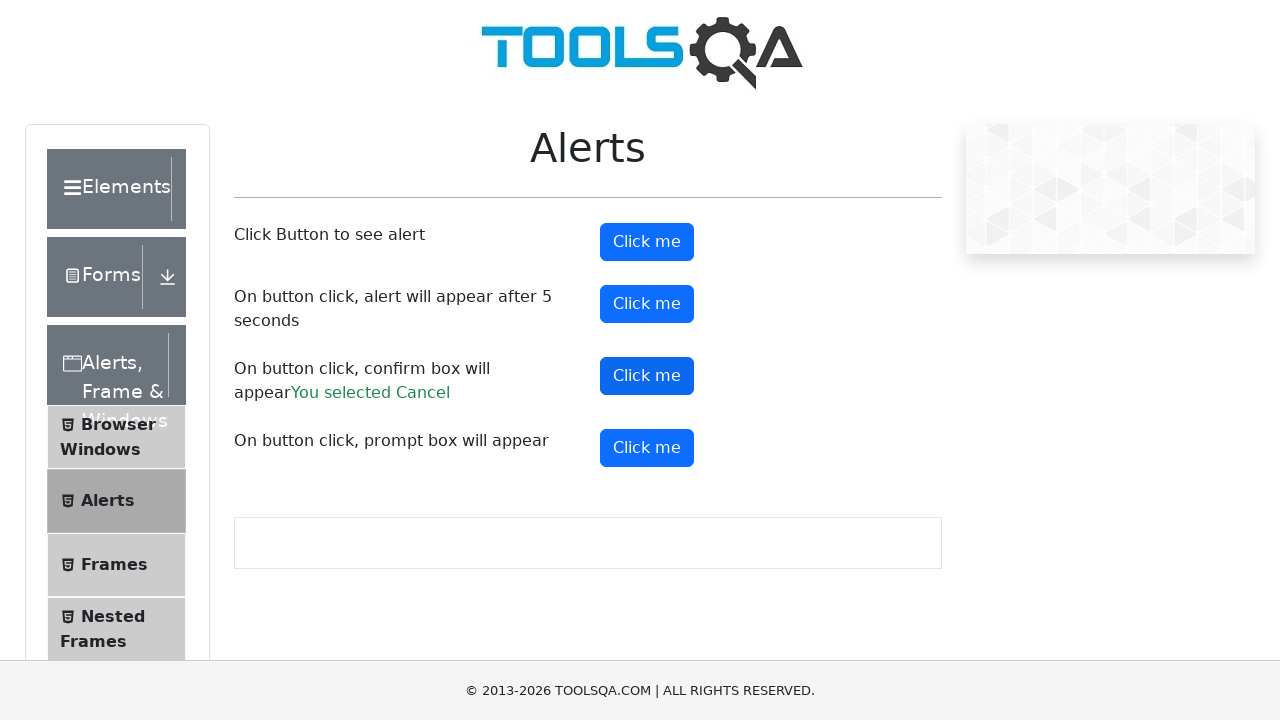

Confirmation result appeared after dismissing dialog
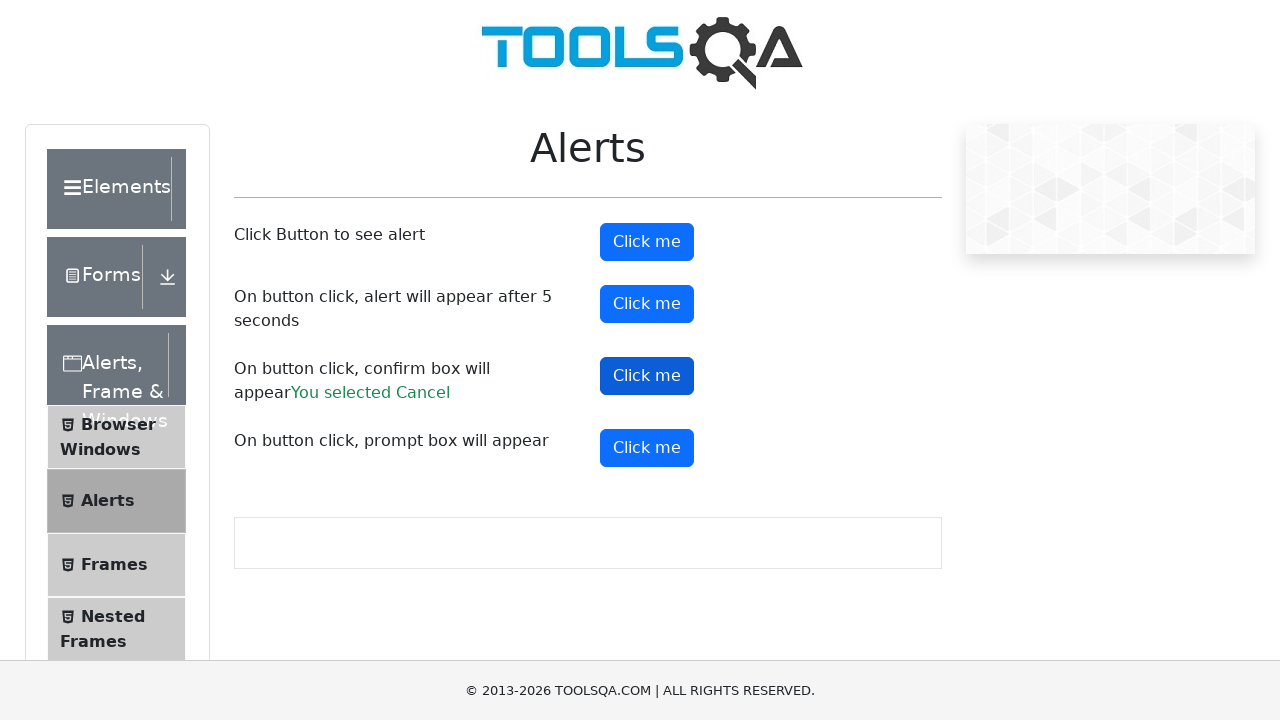

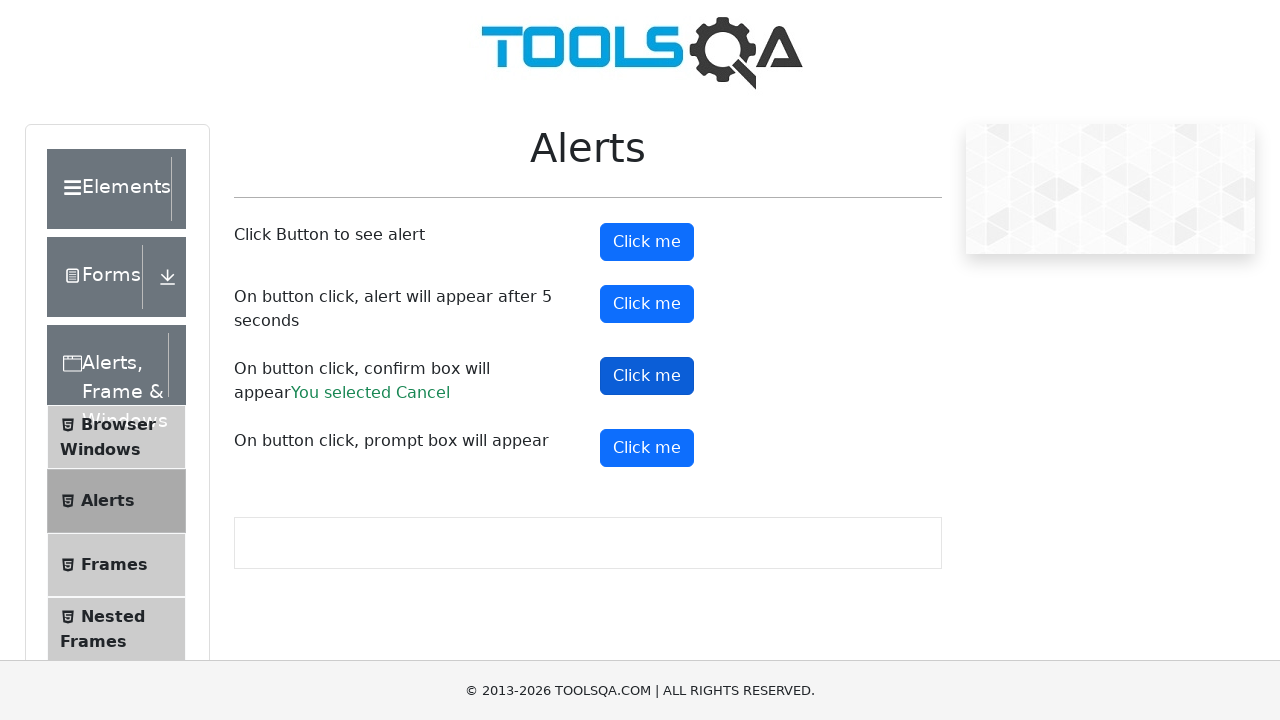